Tests dropdown selection using visible text method to select Option 1 from the dropdown

Starting URL: https://the-internet.herokuapp.com/dropdown

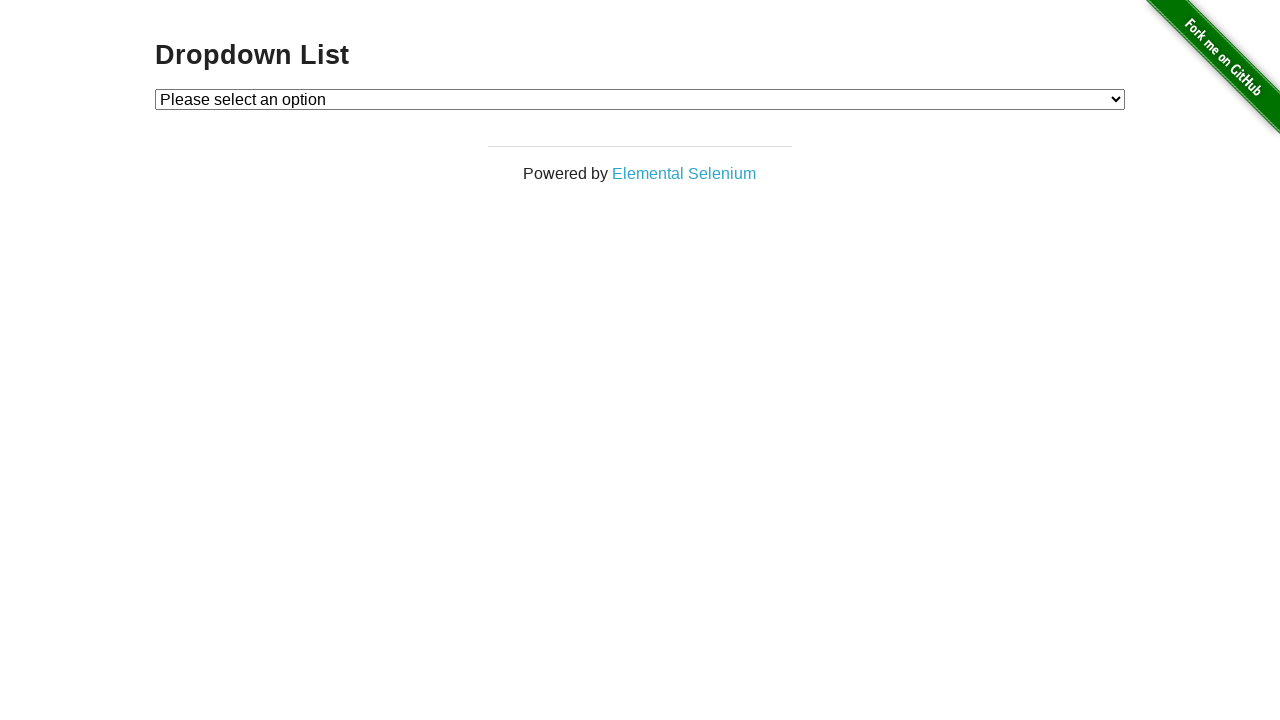

Navigated to dropdown page
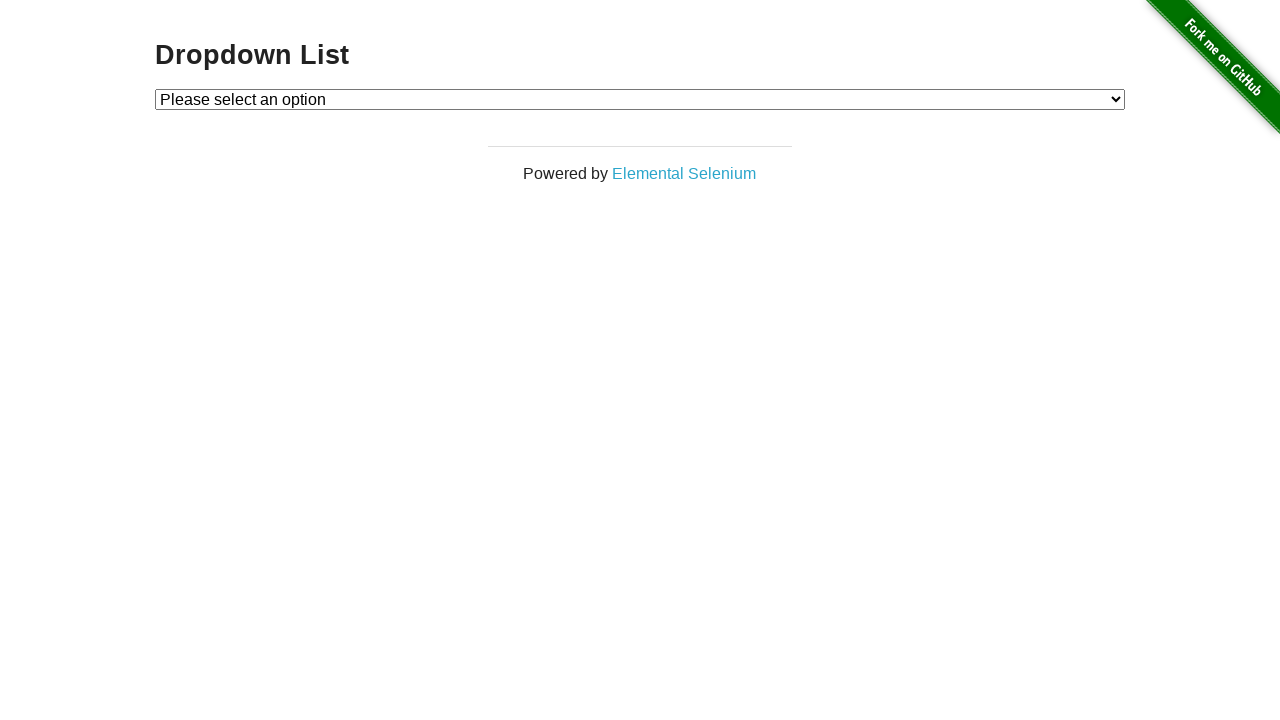

Selected Option 1 from dropdown using visible text on #dropdown
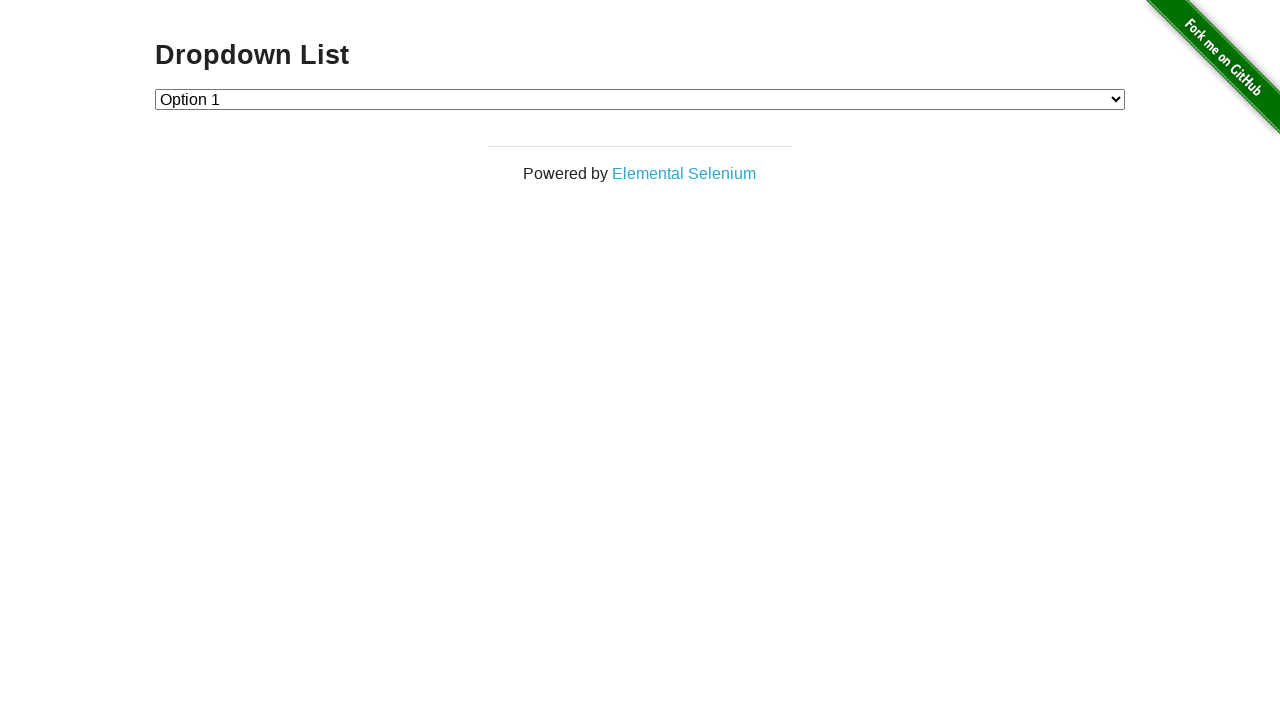

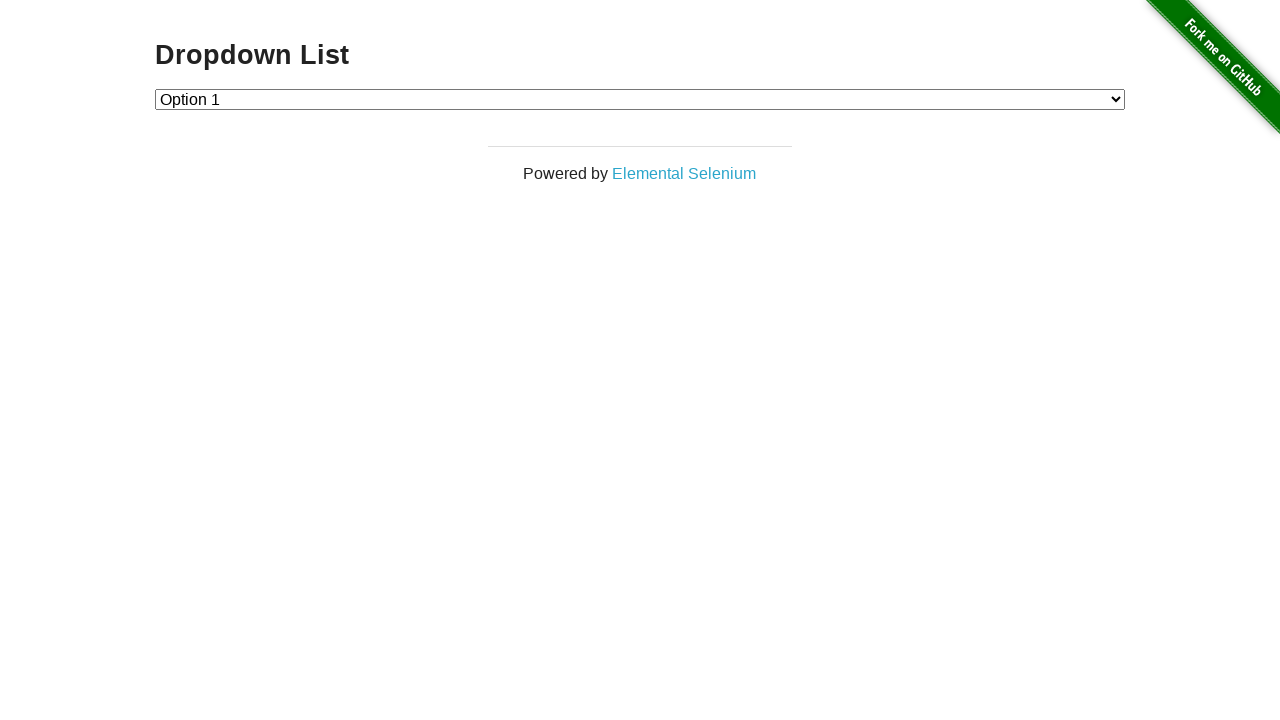